Tests navigation by clicking a link with a specific calculated text value, then fills out a multi-field form with personal information (first name, last name, city, country) and submits it.

Starting URL: http://suninjuly.github.io/find_link_text

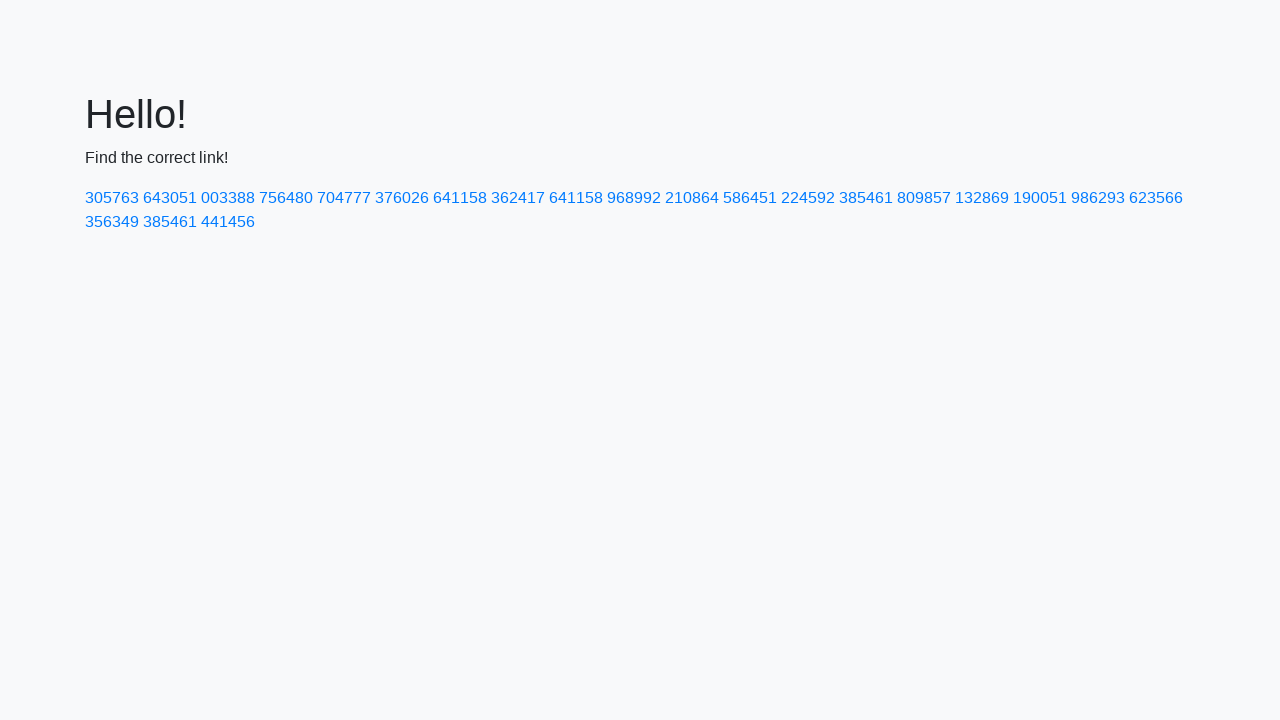

Clicked link with calculated text value '224592' at (808, 198) on a:text('224592')
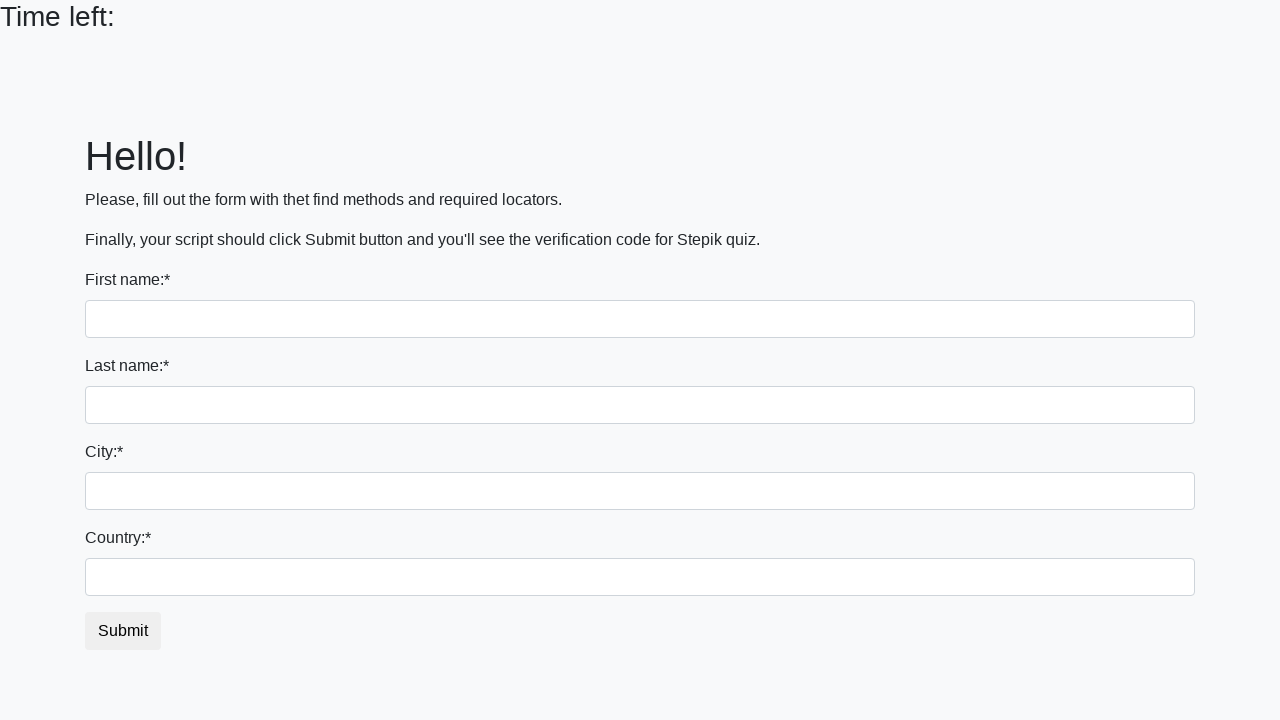

Filled first name field with 'Ivan' on input
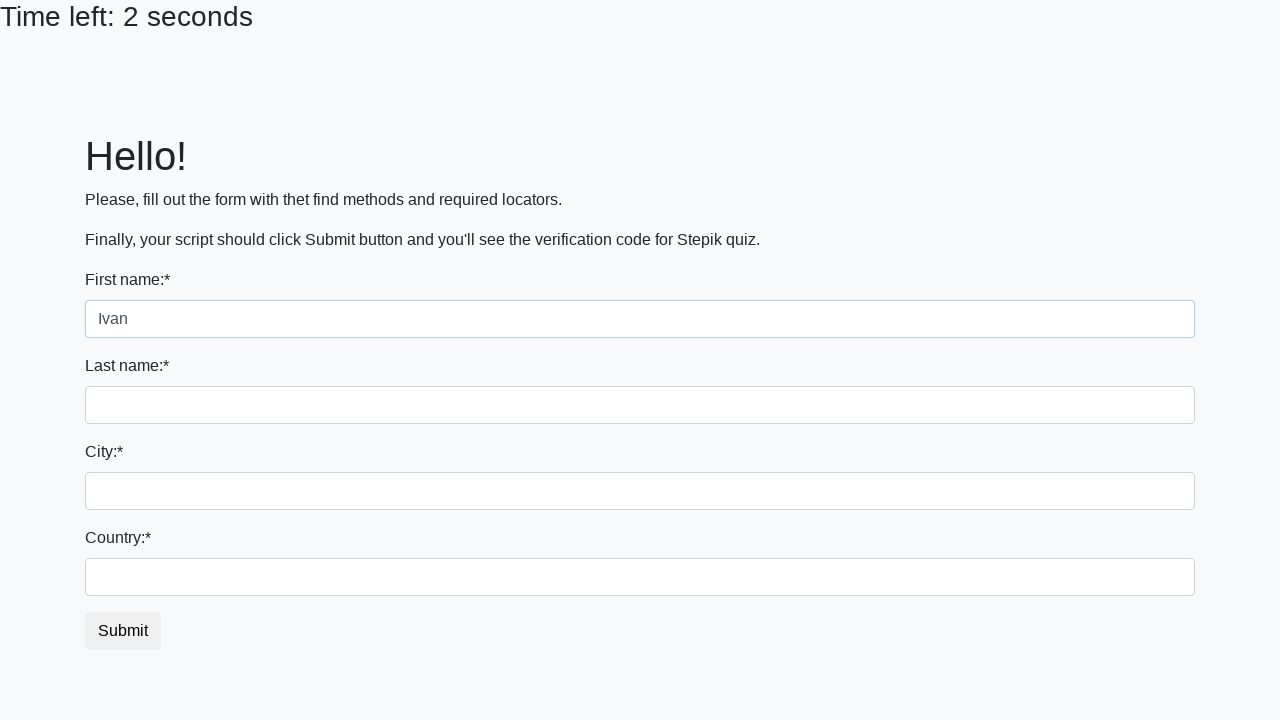

Filled last name field with 'Petrov' on input[name='last_name']
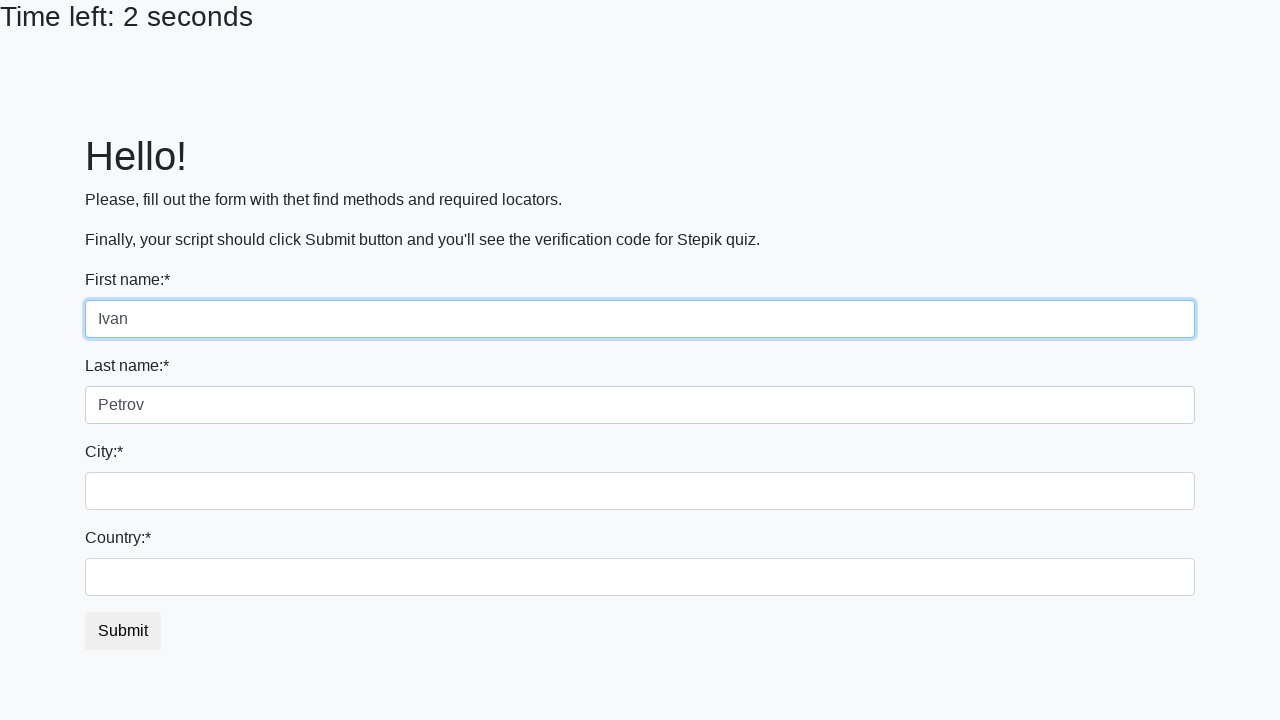

Filled city field with 'Smolensk' on .form-control.city
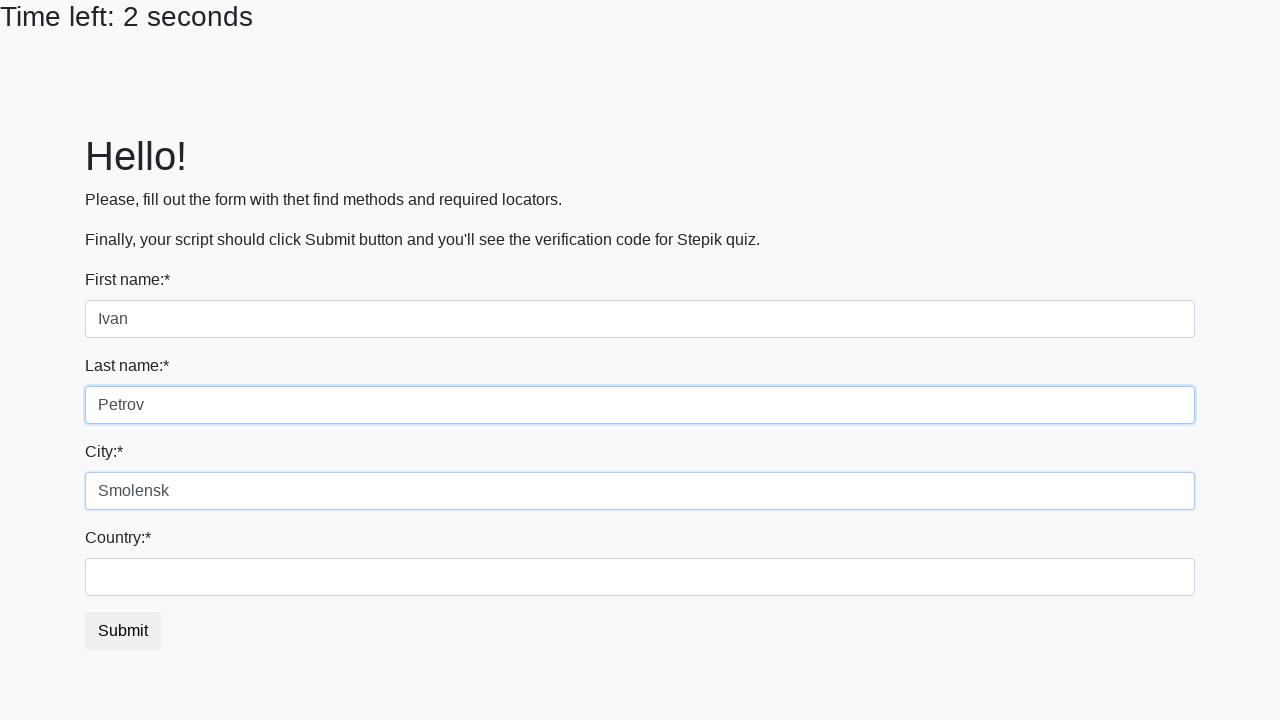

Filled country field with 'Russia' on #country
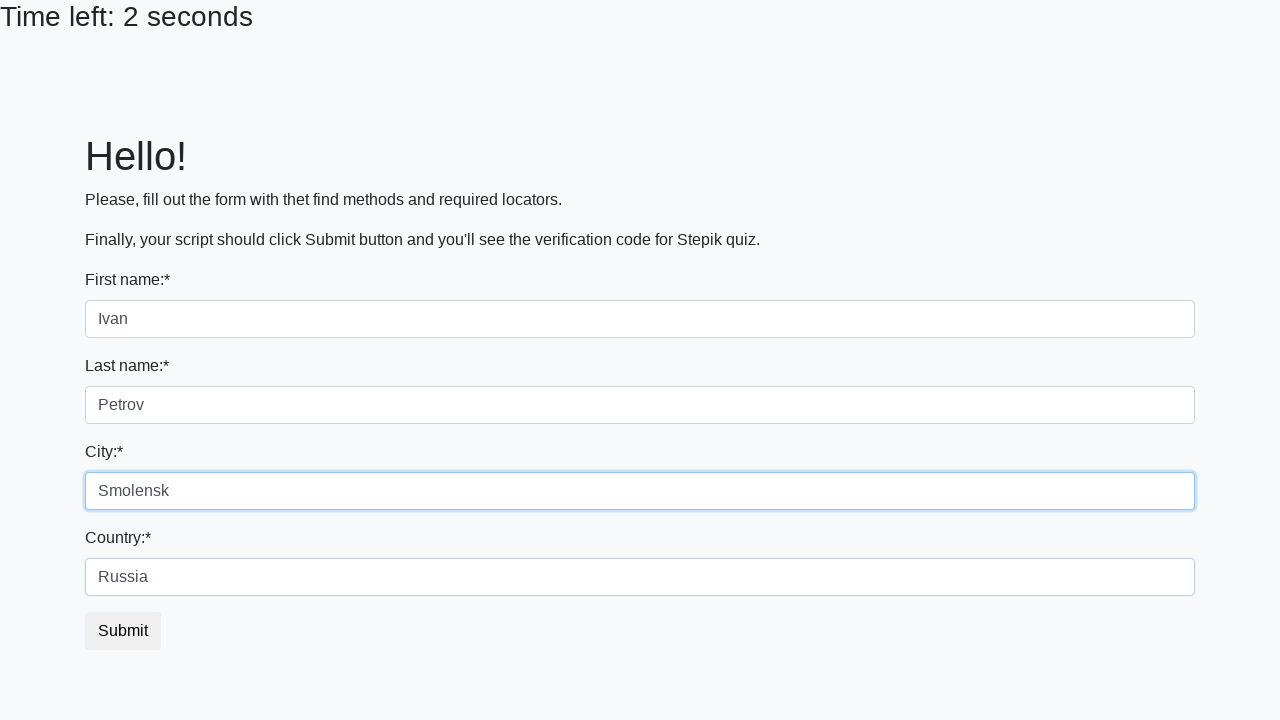

Clicked submit button to complete form submission at (123, 631) on button.btn
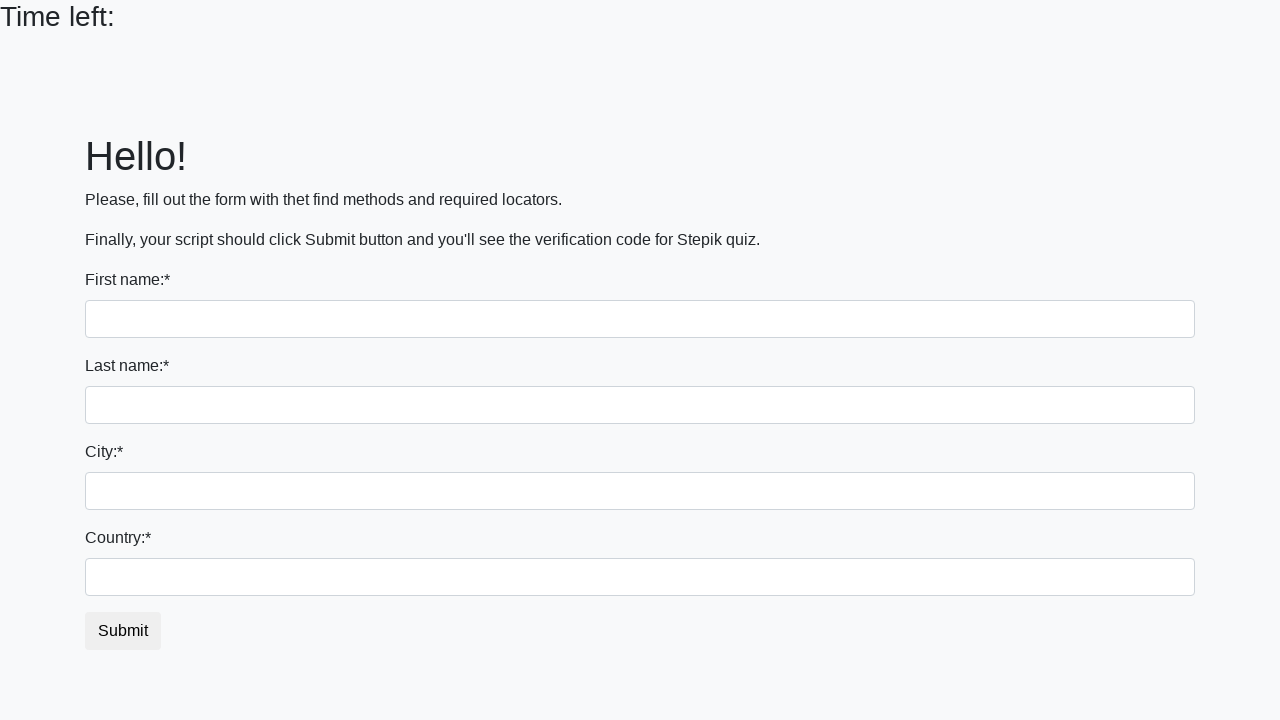

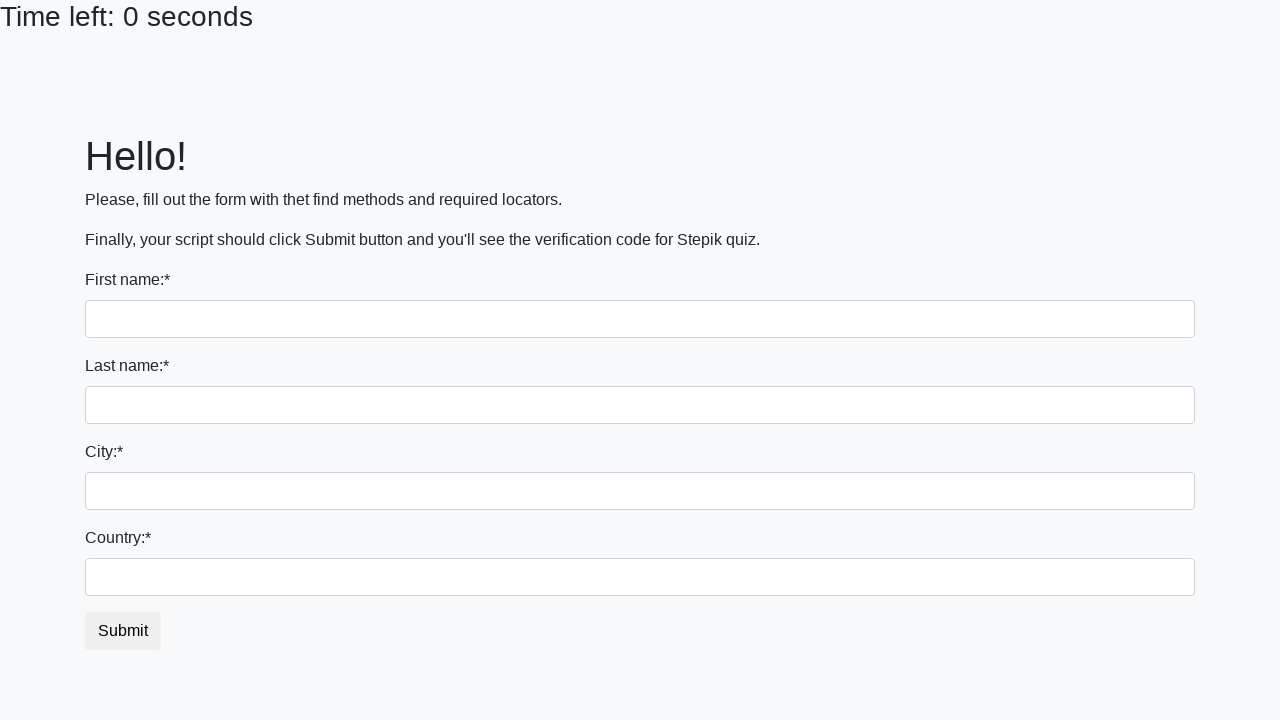